Tests alert handling functionality by navigating to the alert demo page, clicking on the confirmation alert button, and dismissing the alert dialog

Starting URL: https://demo.automationtesting.in/Alerts.html

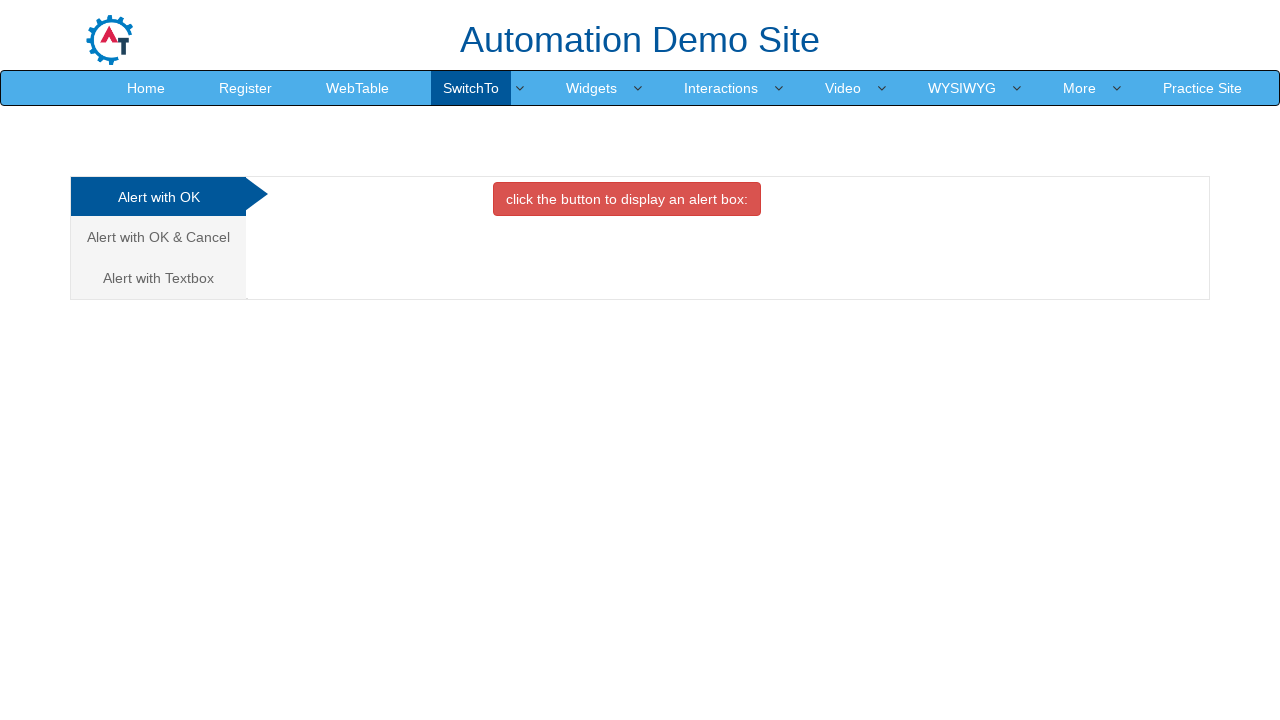

Clicked on 'Alert with OK & Cancel' link to switch to confirmation alert section at (158, 237) on text=Alert with OK & Cancel
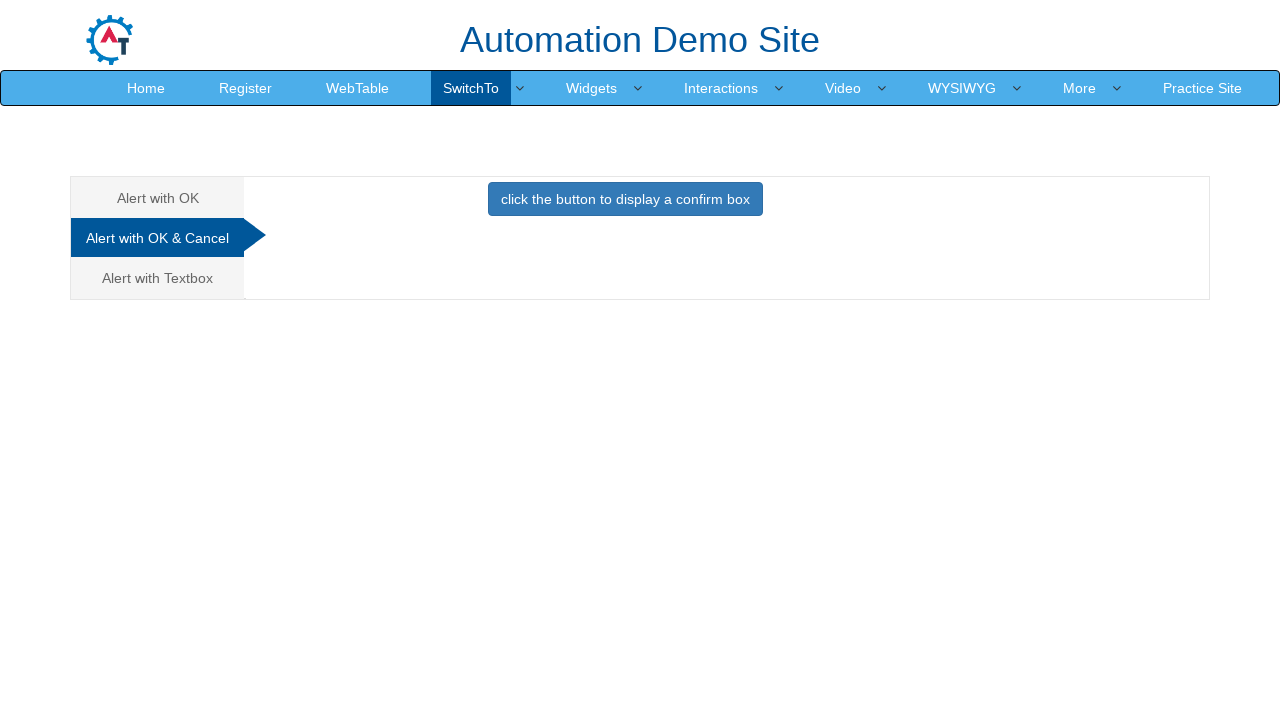

Clicked the button to trigger the confirmation alert at (625, 199) on .btn-primary
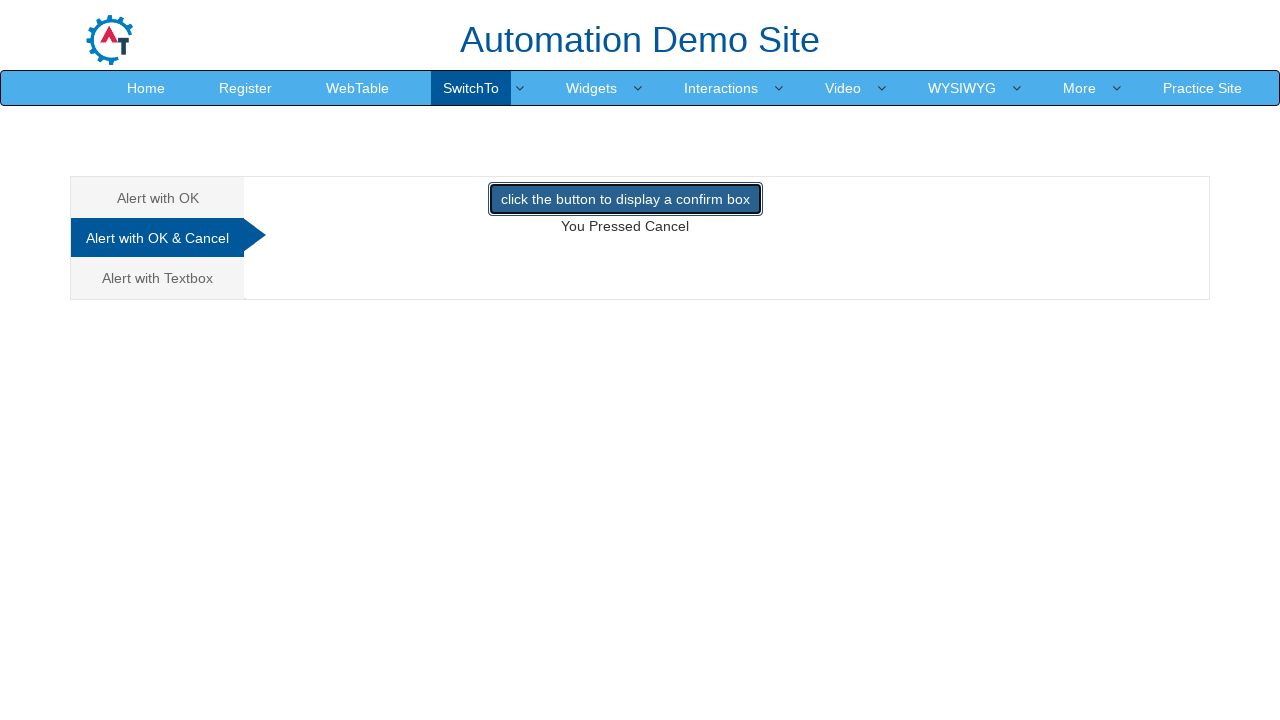

Set up dialog handler to dismiss the alert dialog
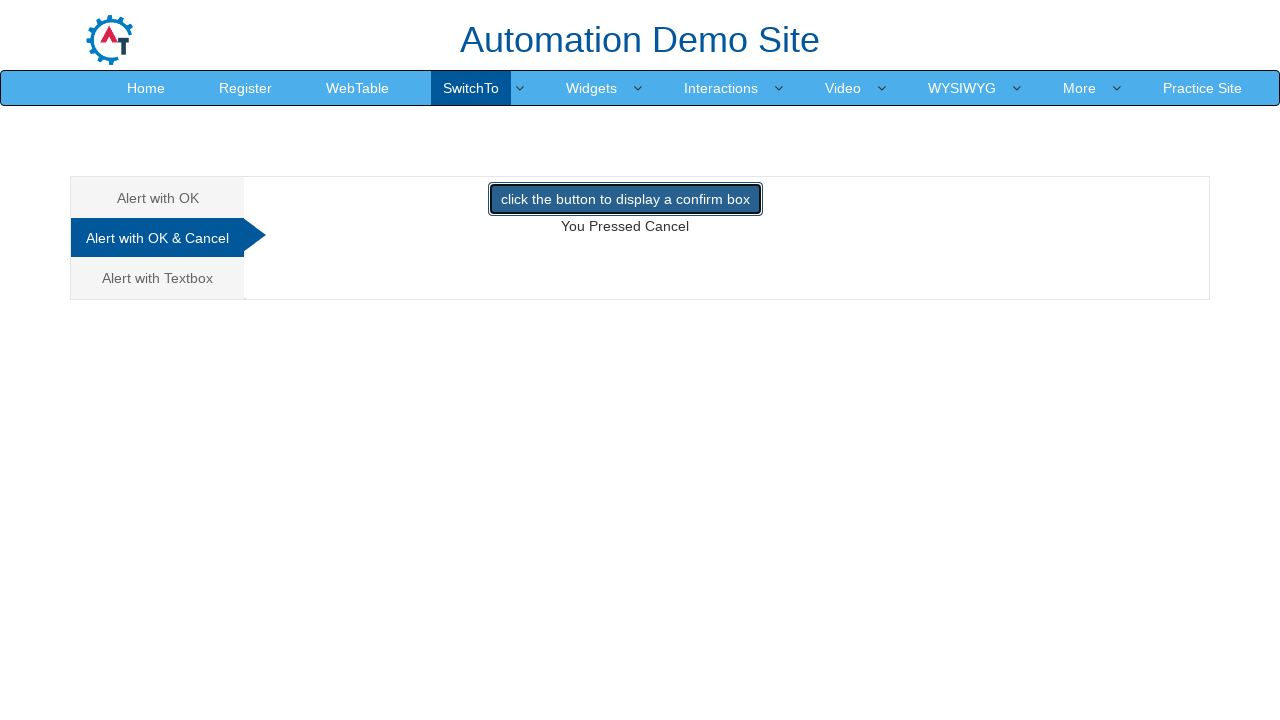

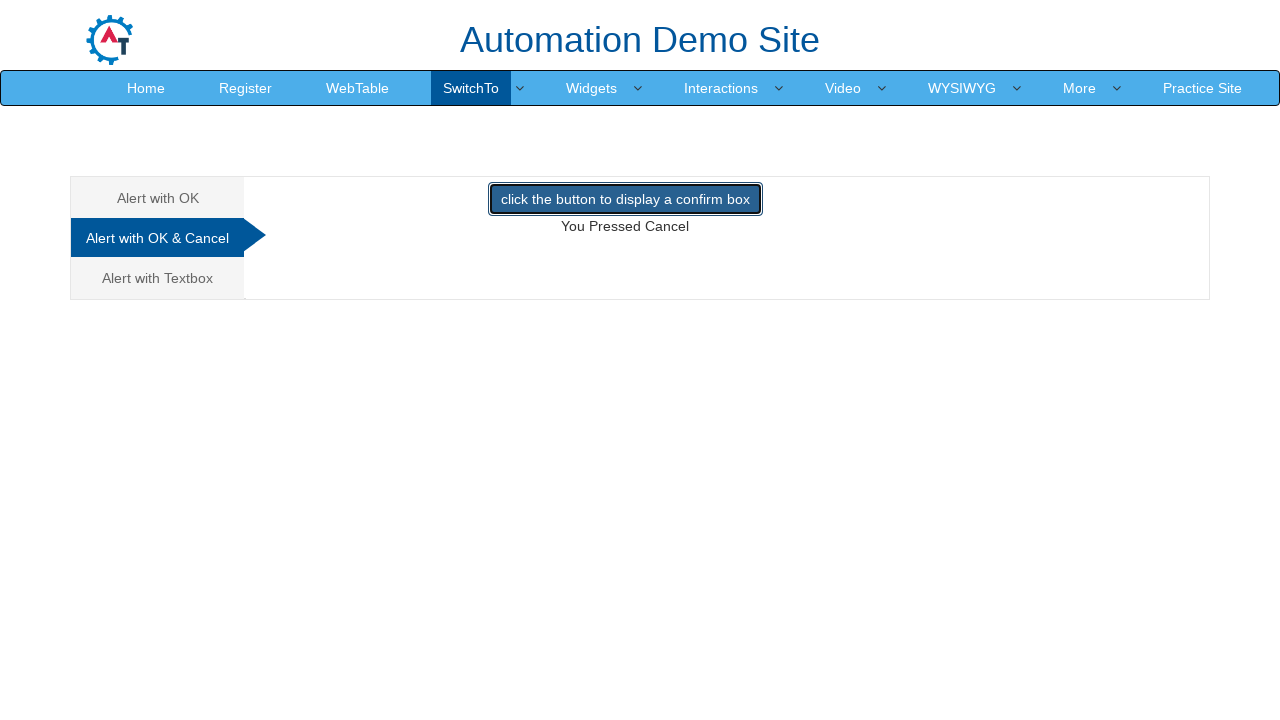